Tests contact form submission by navigating to the Contact Us page, filling in name, email, and message fields, and submitting the form.

Starting URL: https://shopdemo-alex-hot.koyeb.app/

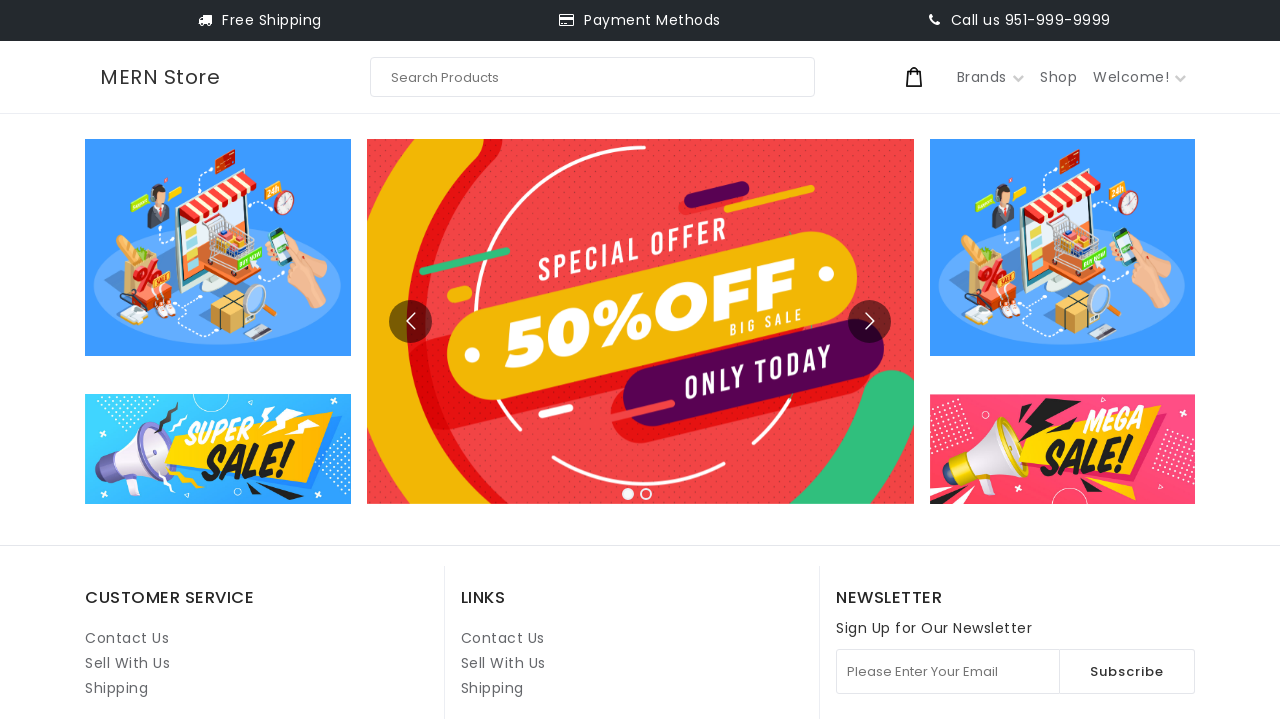

Clicked on Contact Us link (second instance) at (503, 638) on internal:role=link[name="Contact Us"i] >> nth=1
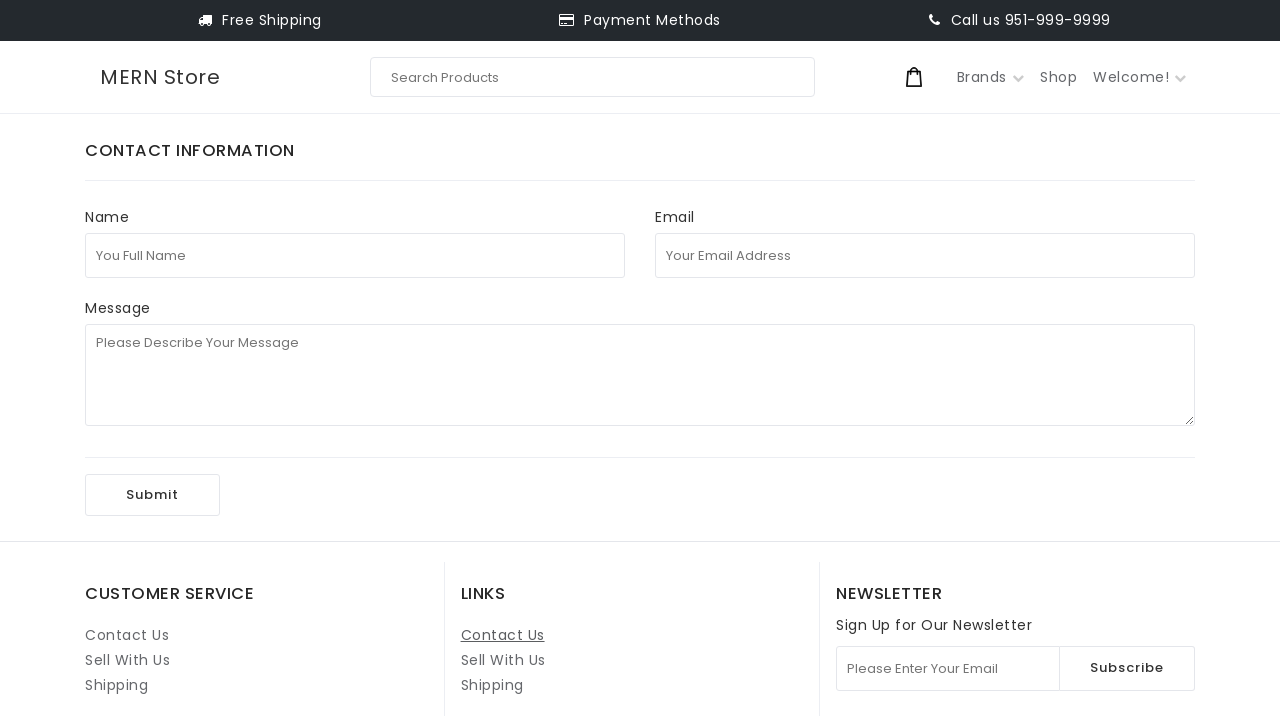

Clicked on full name field at (355, 255) on internal:attr=[placeholder="You Full Name"i]
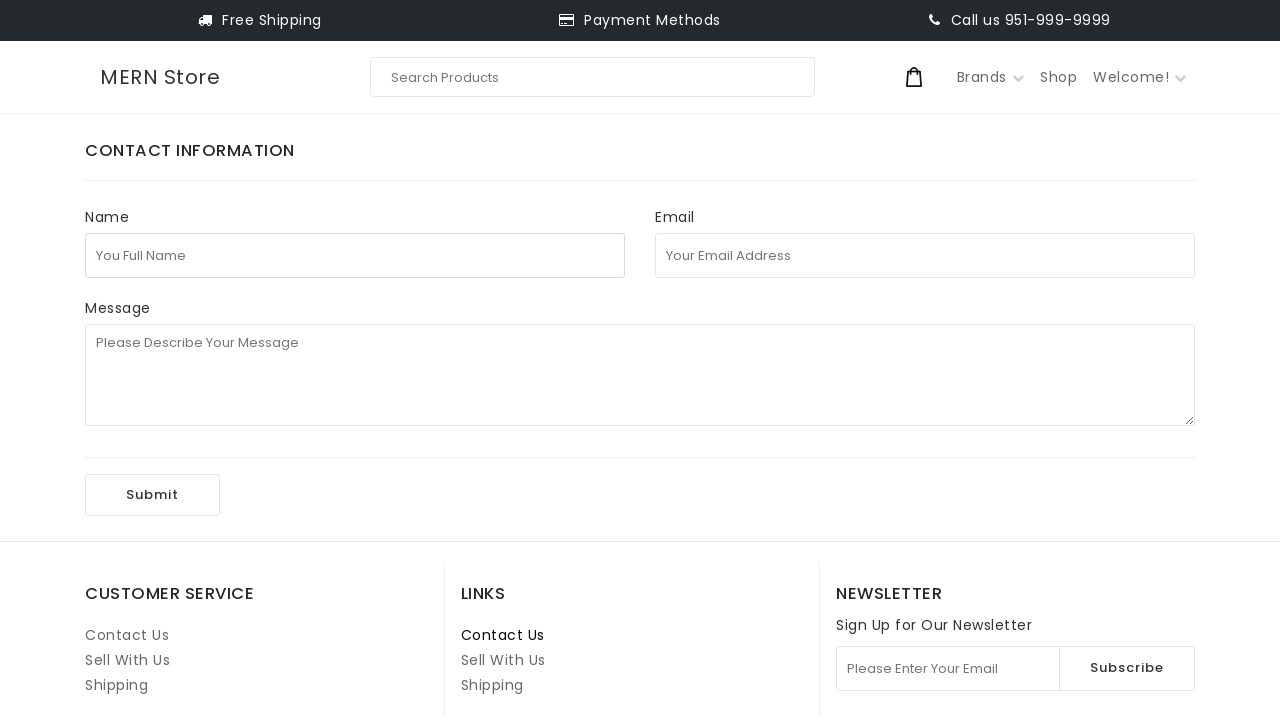

Filled in full name field with 'test123' on internal:attr=[placeholder="You Full Name"i]
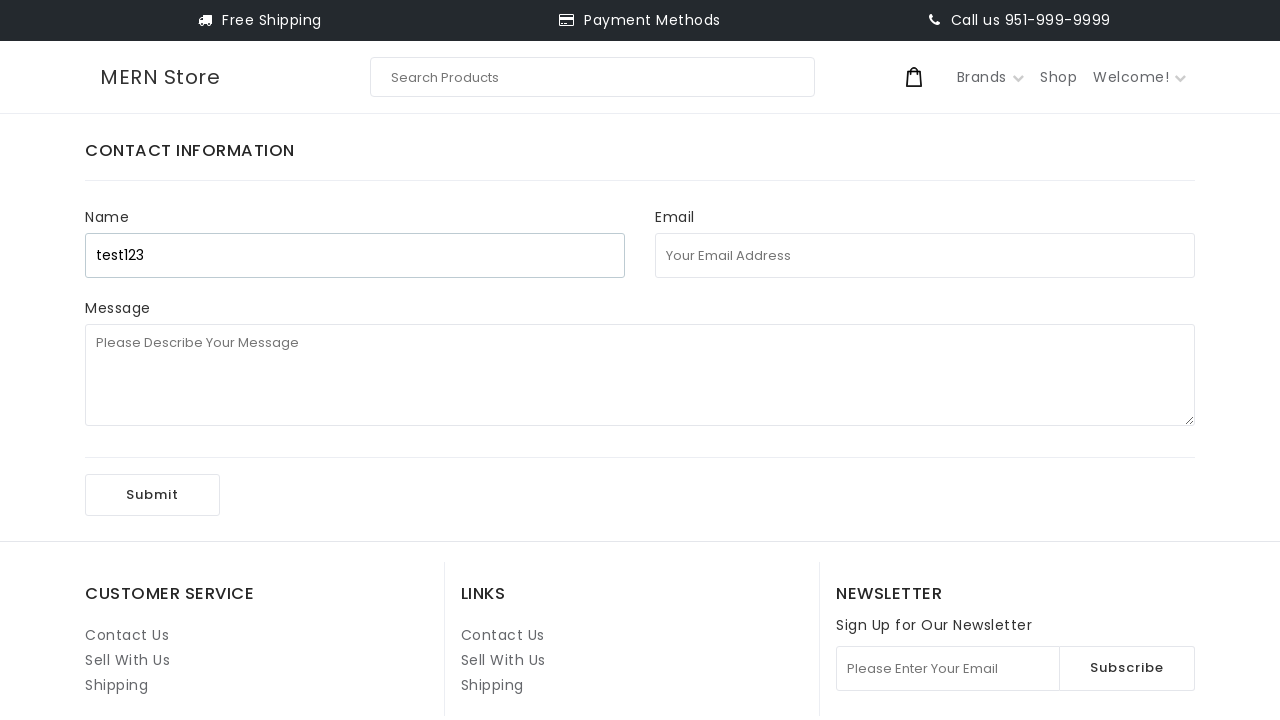

Clicked on email address field at (925, 255) on internal:attr=[placeholder="Your Email Address"i]
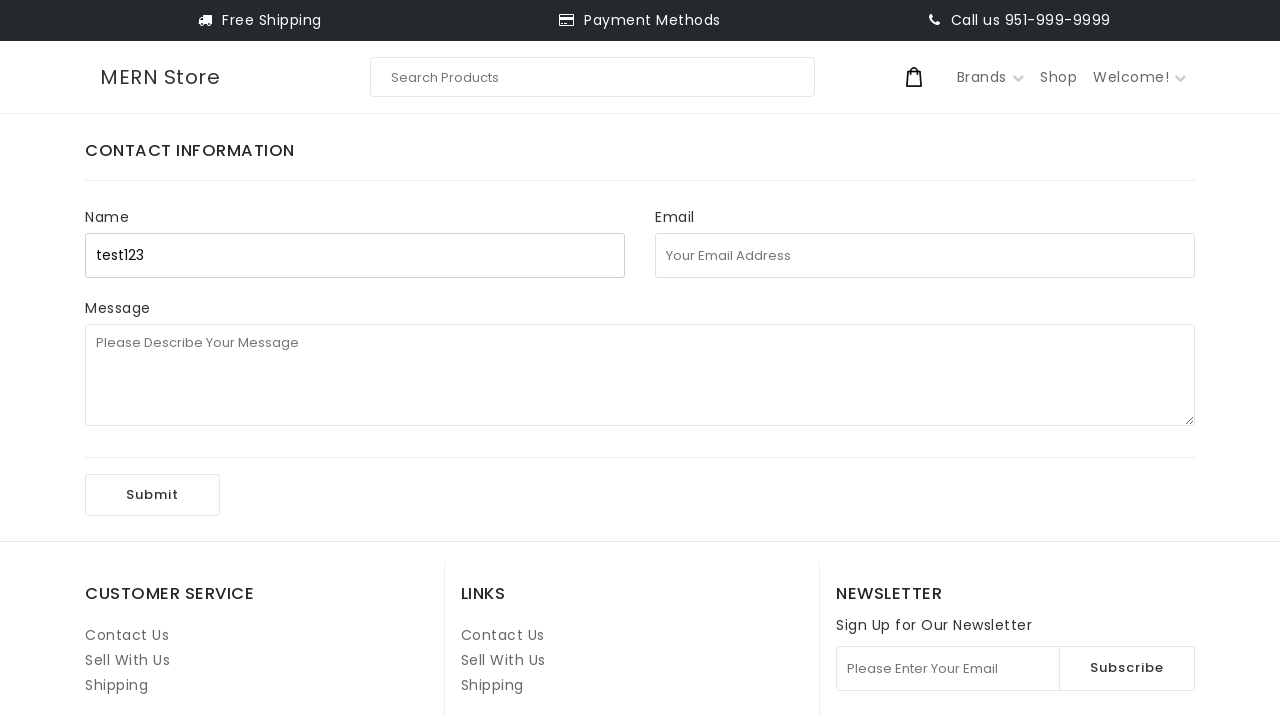

Filled in email address field with 'test92847439847@uuu.com' on internal:attr=[placeholder="Your Email Address"i]
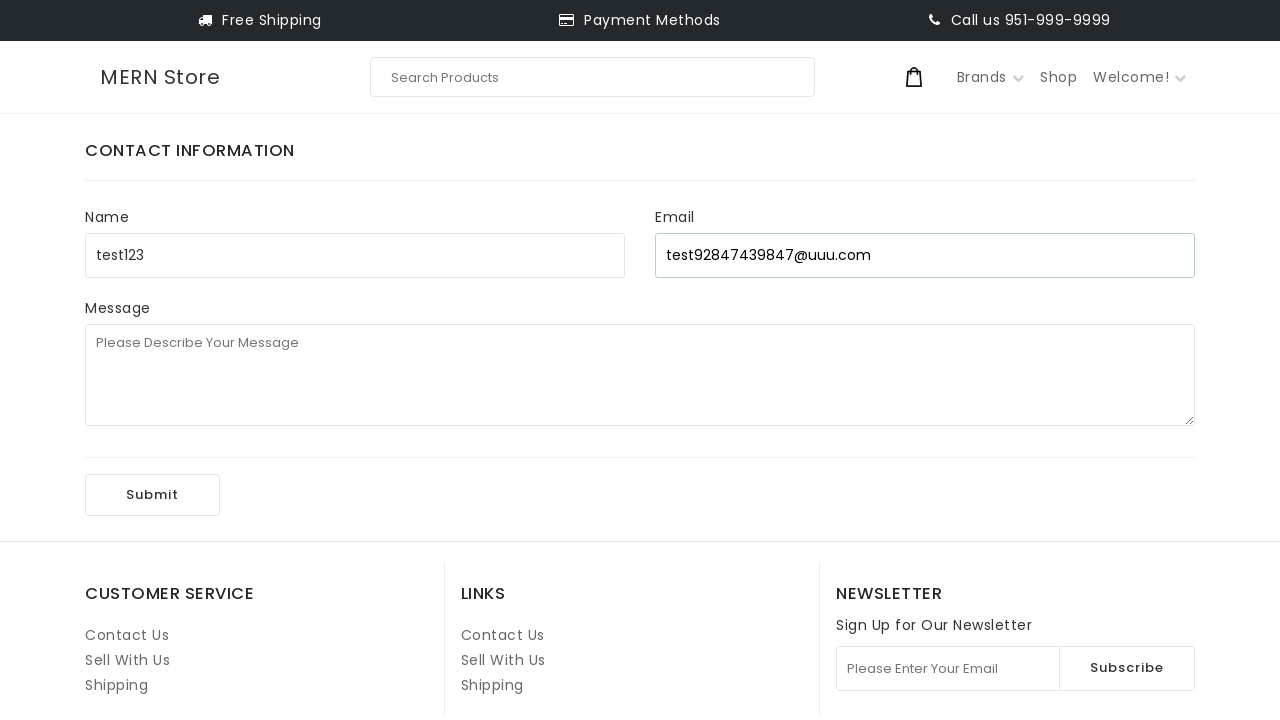

Clicked on message field at (640, 375) on internal:attr=[placeholder="Please Describe Your Message"i]
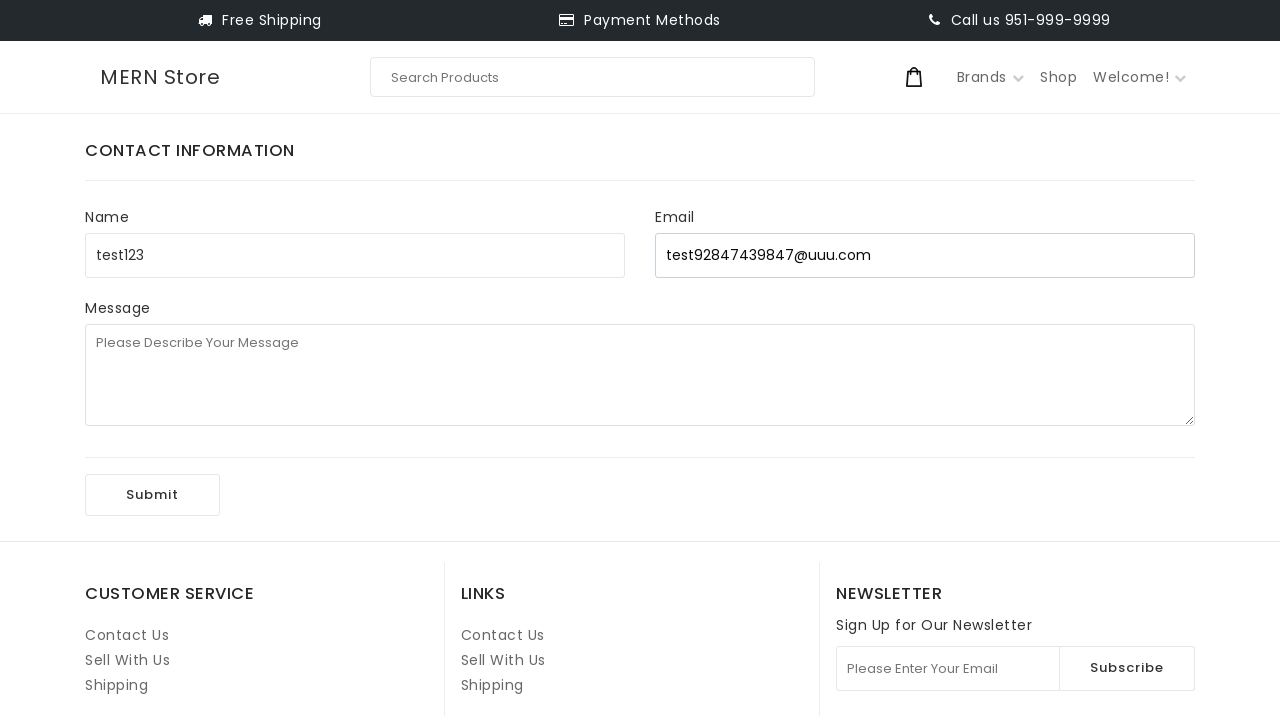

Filled in message field with '1st playwright test' on internal:attr=[placeholder="Please Describe Your Message"i]
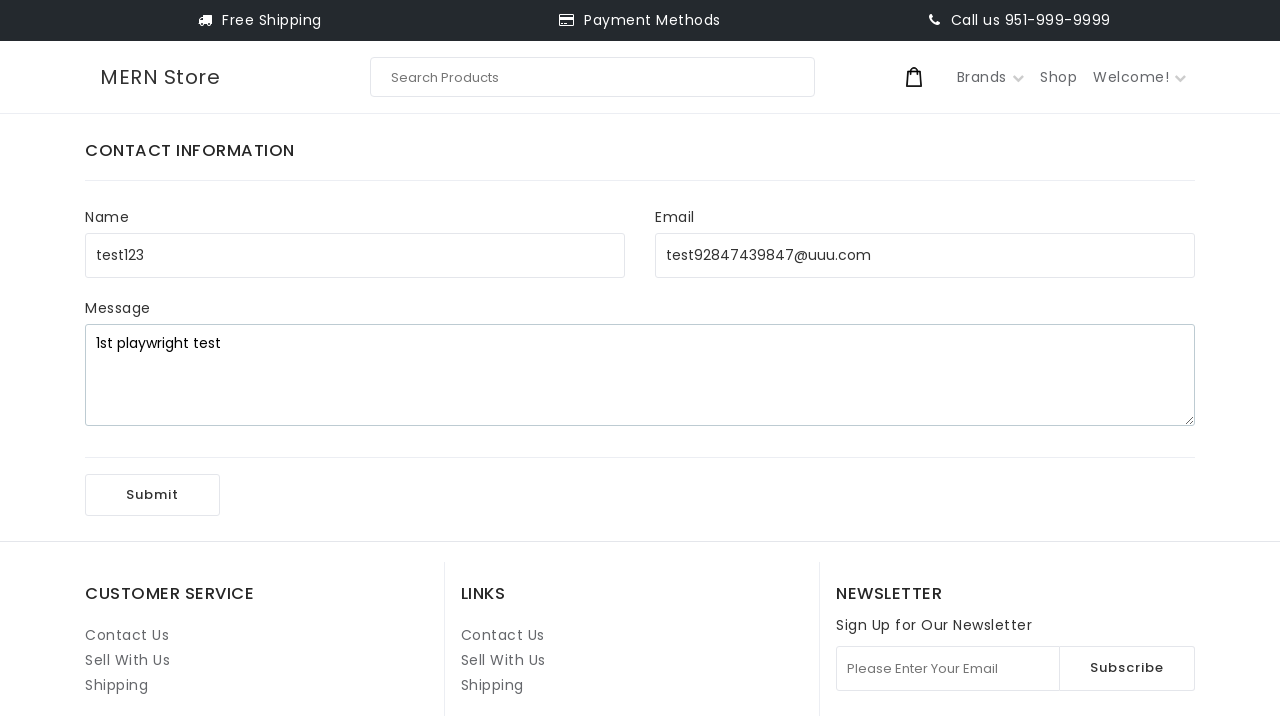

Clicked Submit button to submit contact form at (152, 495) on internal:role=button[name="Submit"i]
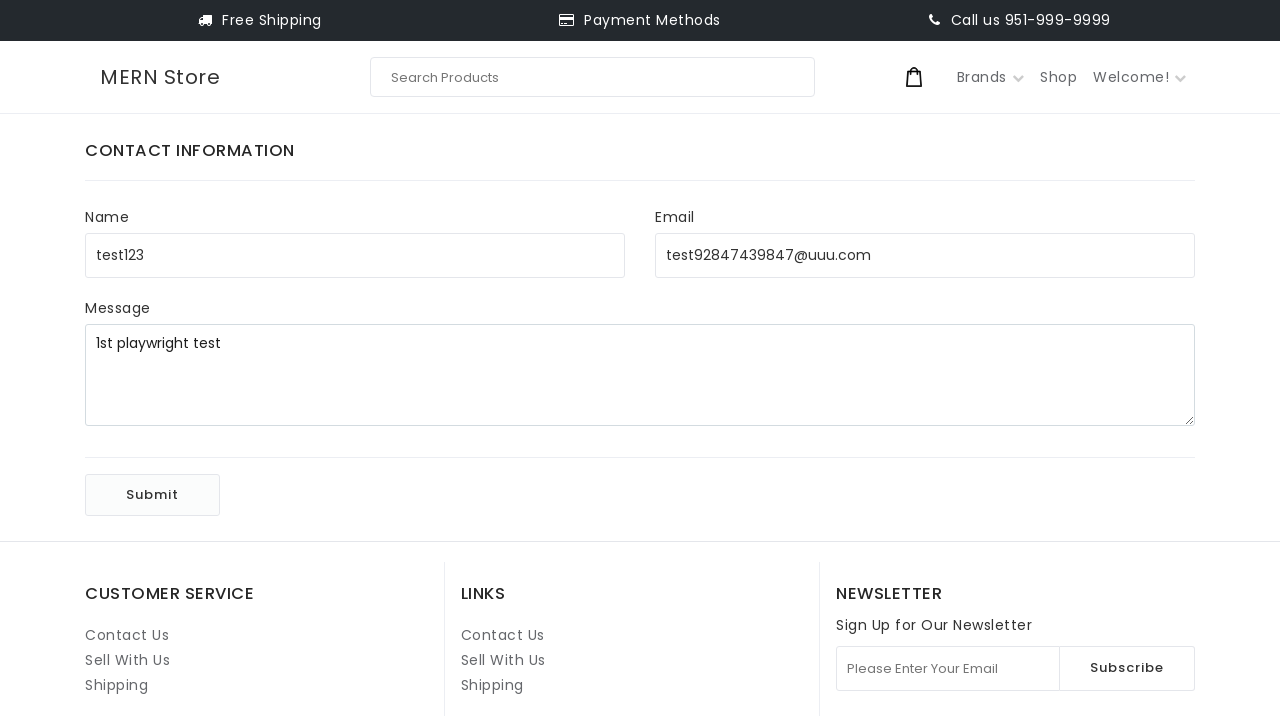

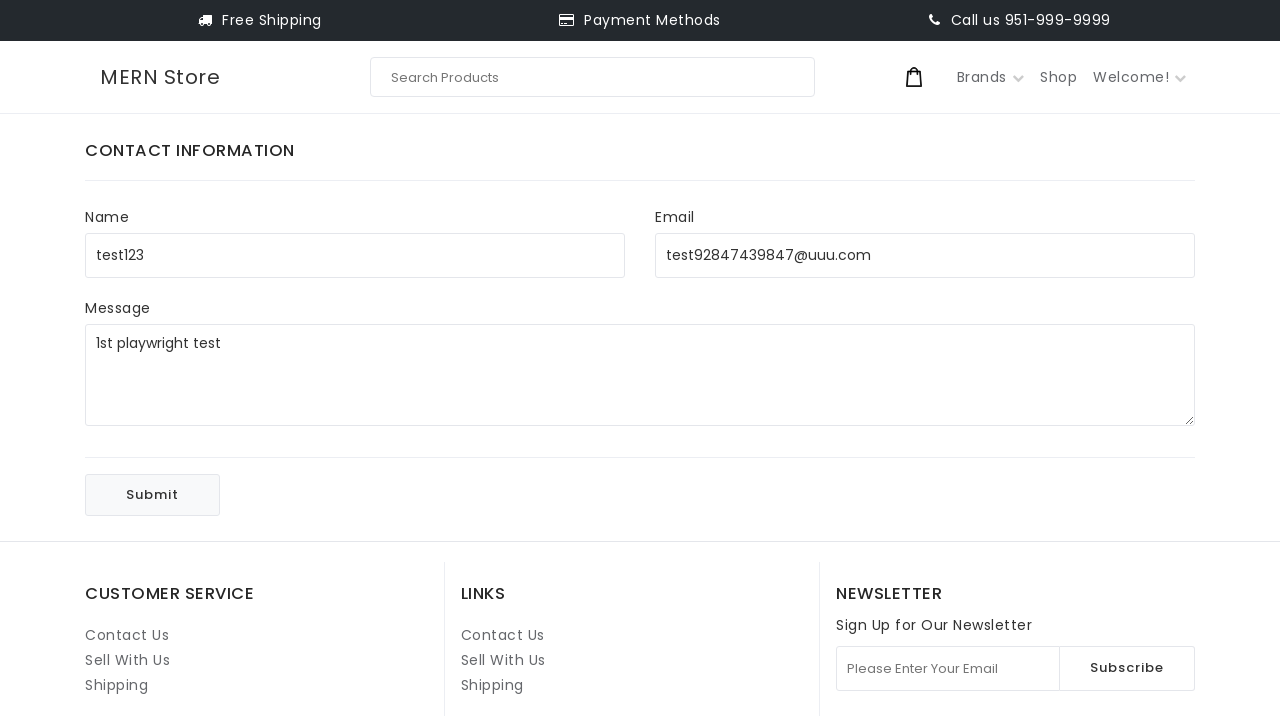